Tests the Anotepad online notepad by filling in a title and content in the text editor fields

Starting URL: https://pt.anotepad.com

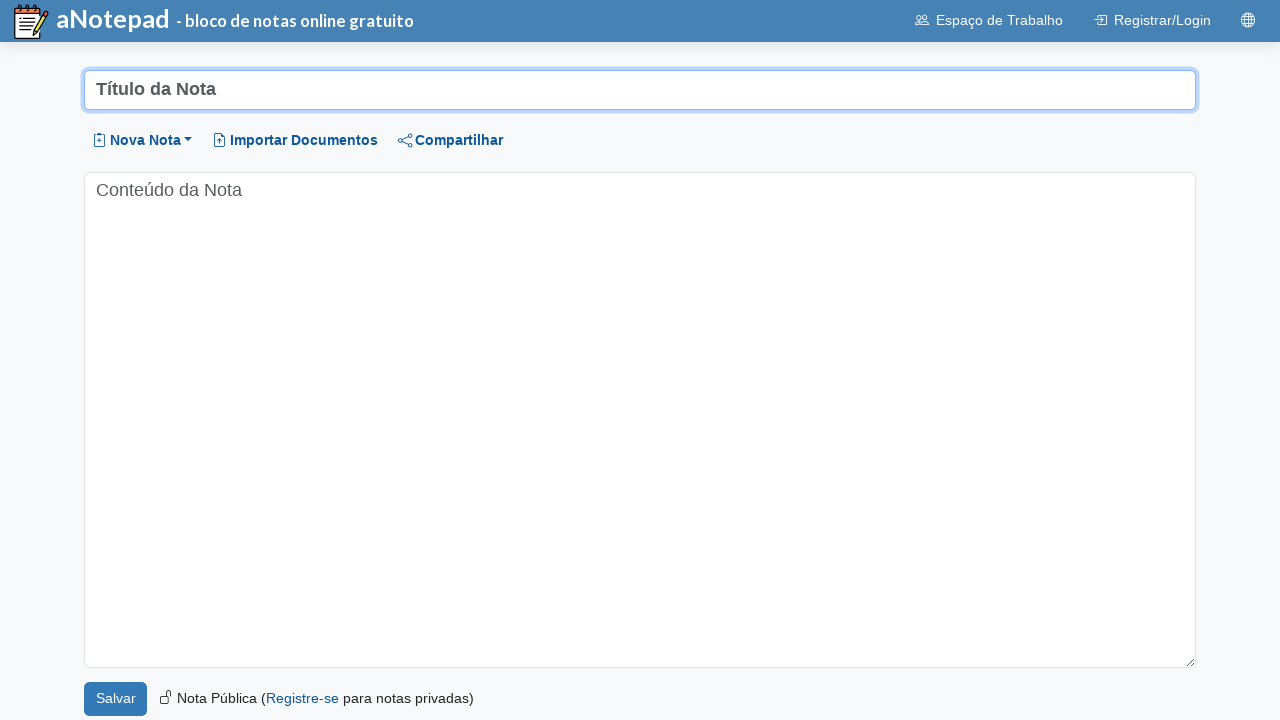

Filled note title field with 'Minha Nota de Teste' on #edit_title
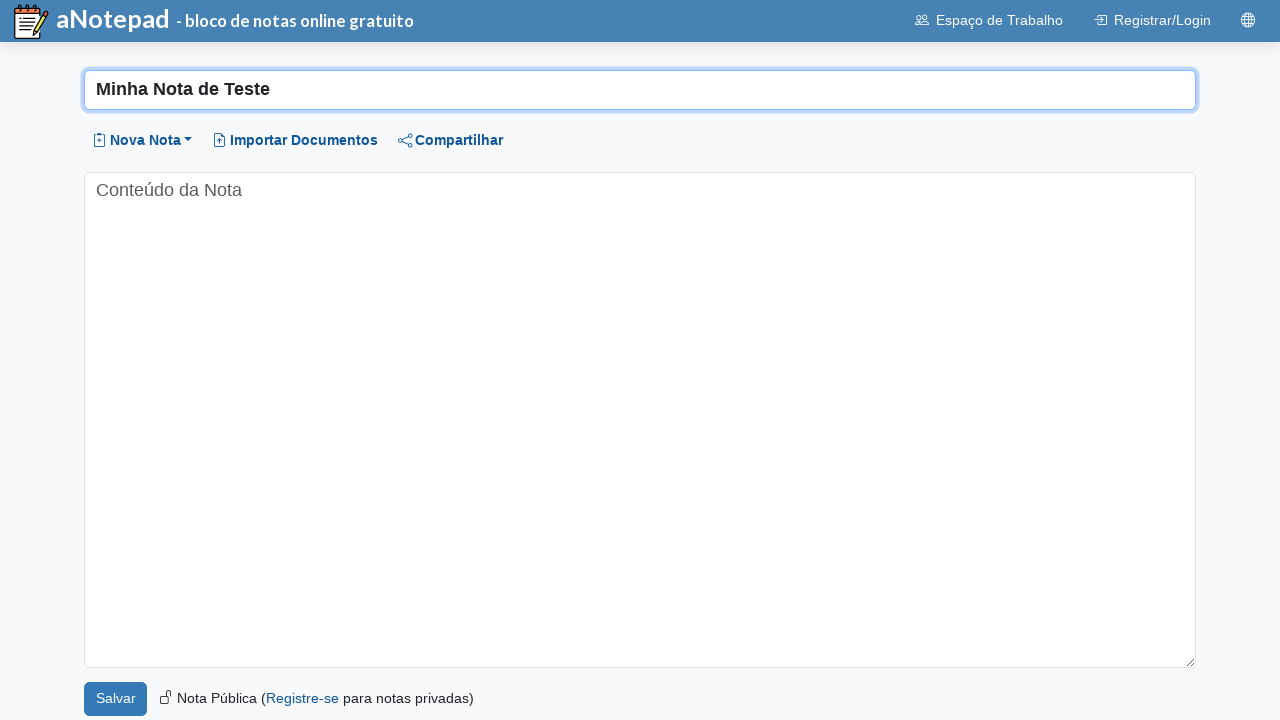

Filled note content field with test message on #edit_textarea
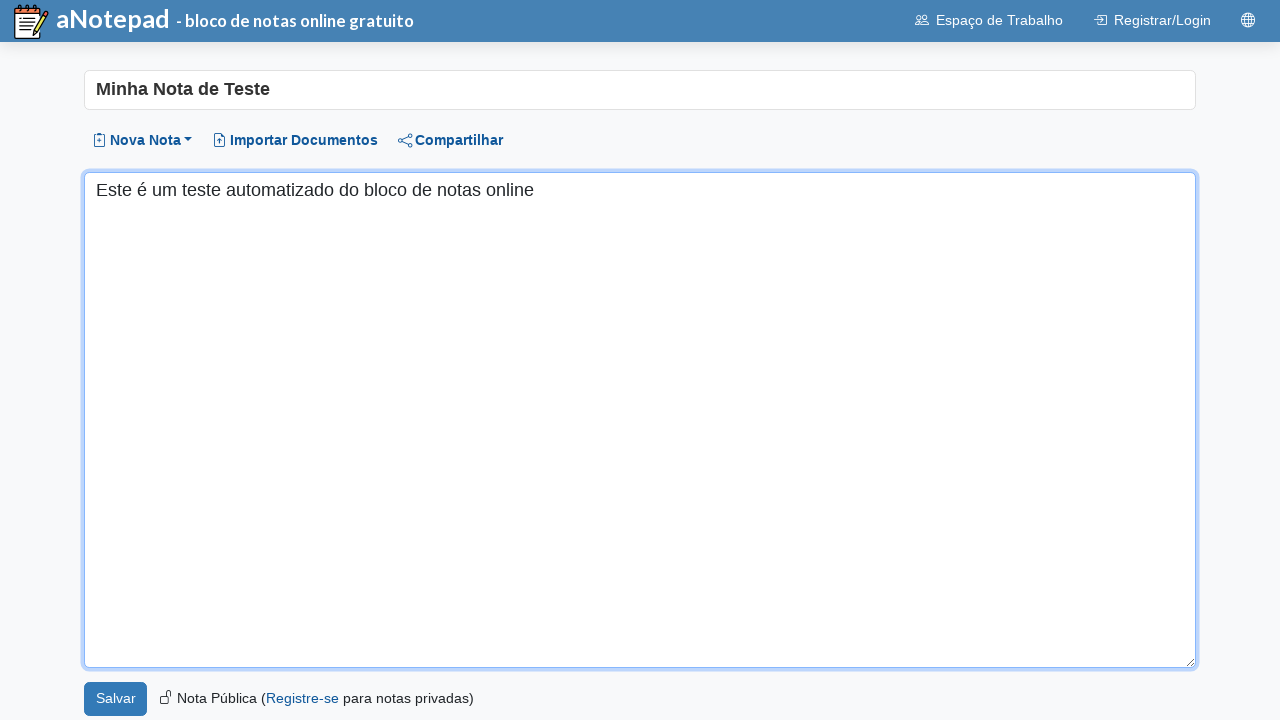

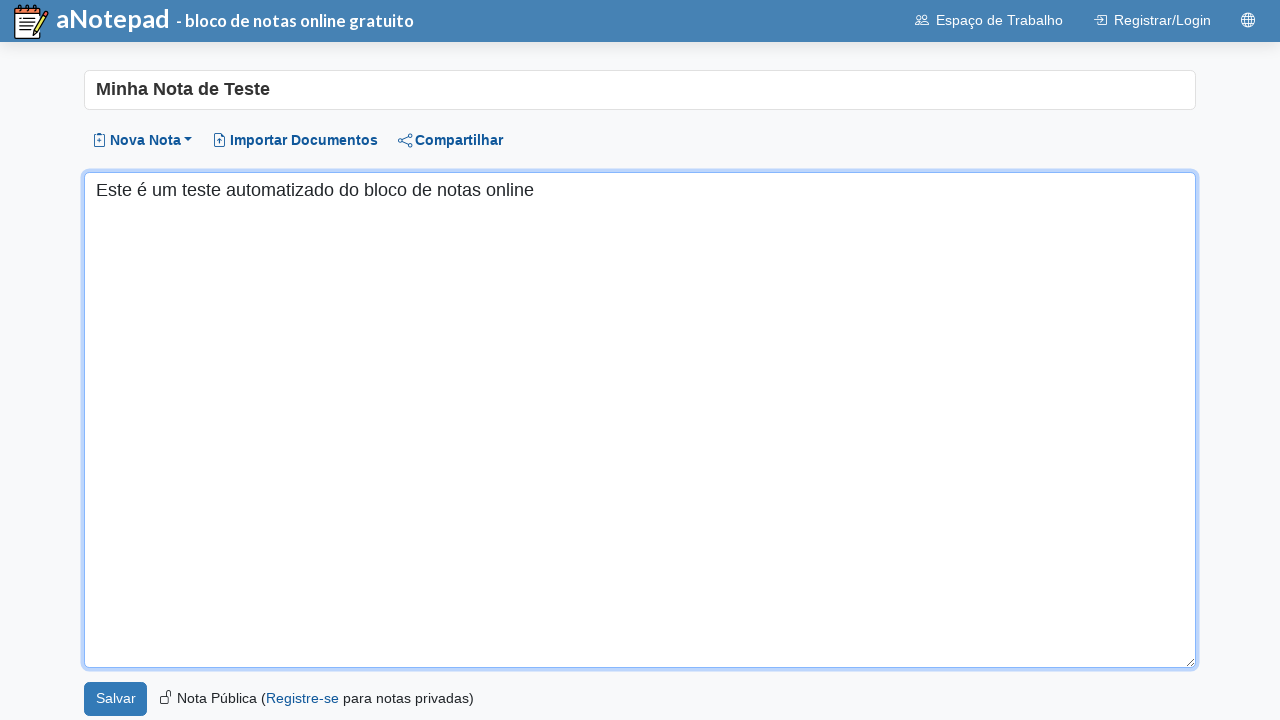